Loads the PrinterLogic admin login page and verifies the page title and URL

Starting URL: https://ataylorprint.printercloud.com/admin/index.php

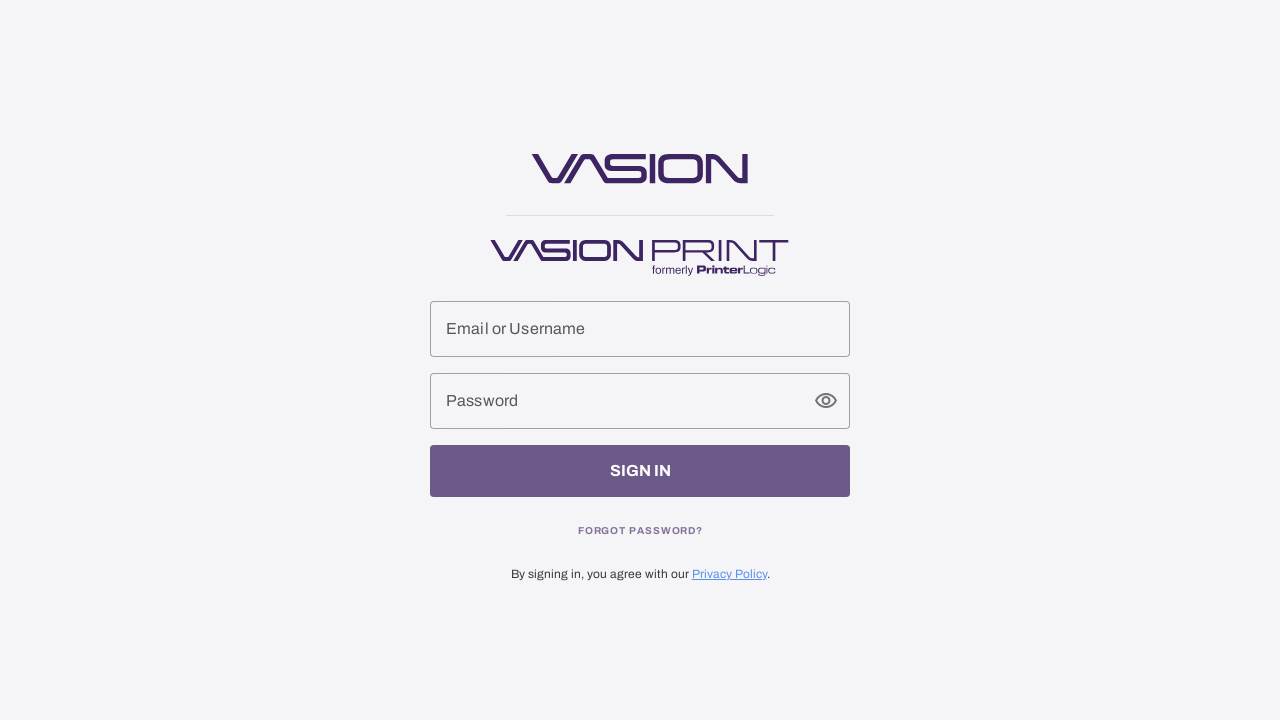

PrinterLogic admin login page loaded and verified
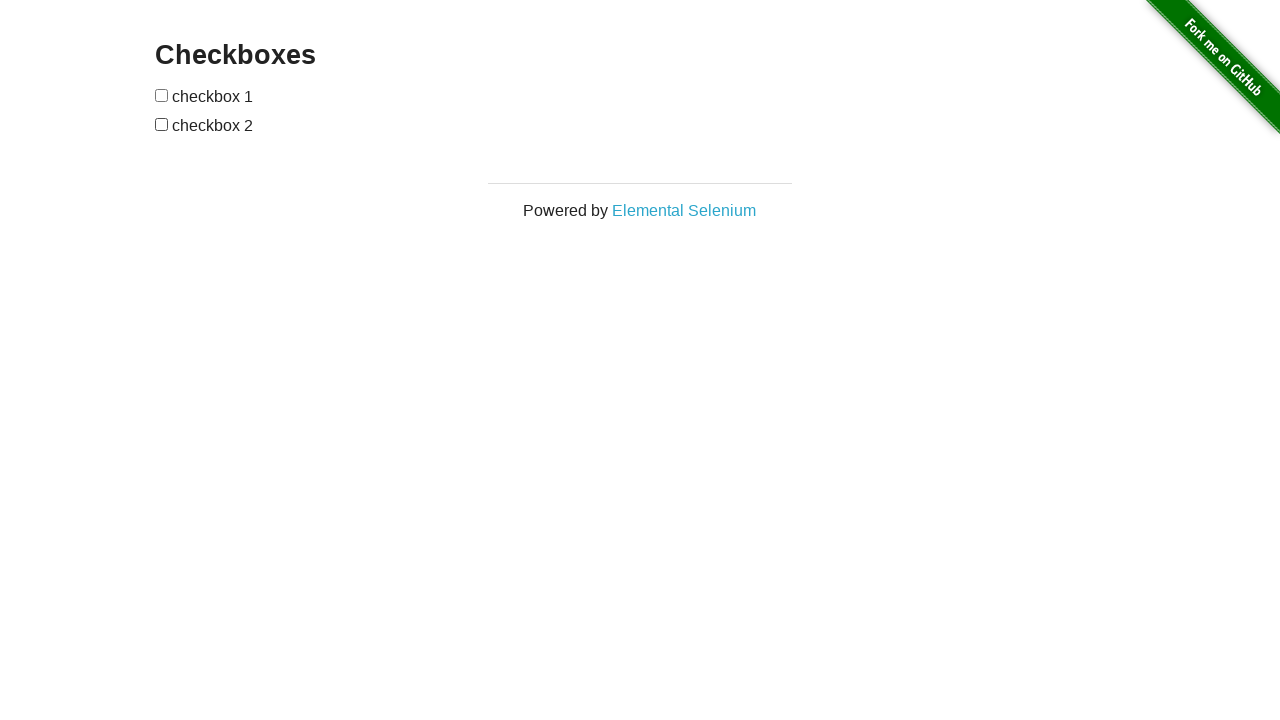

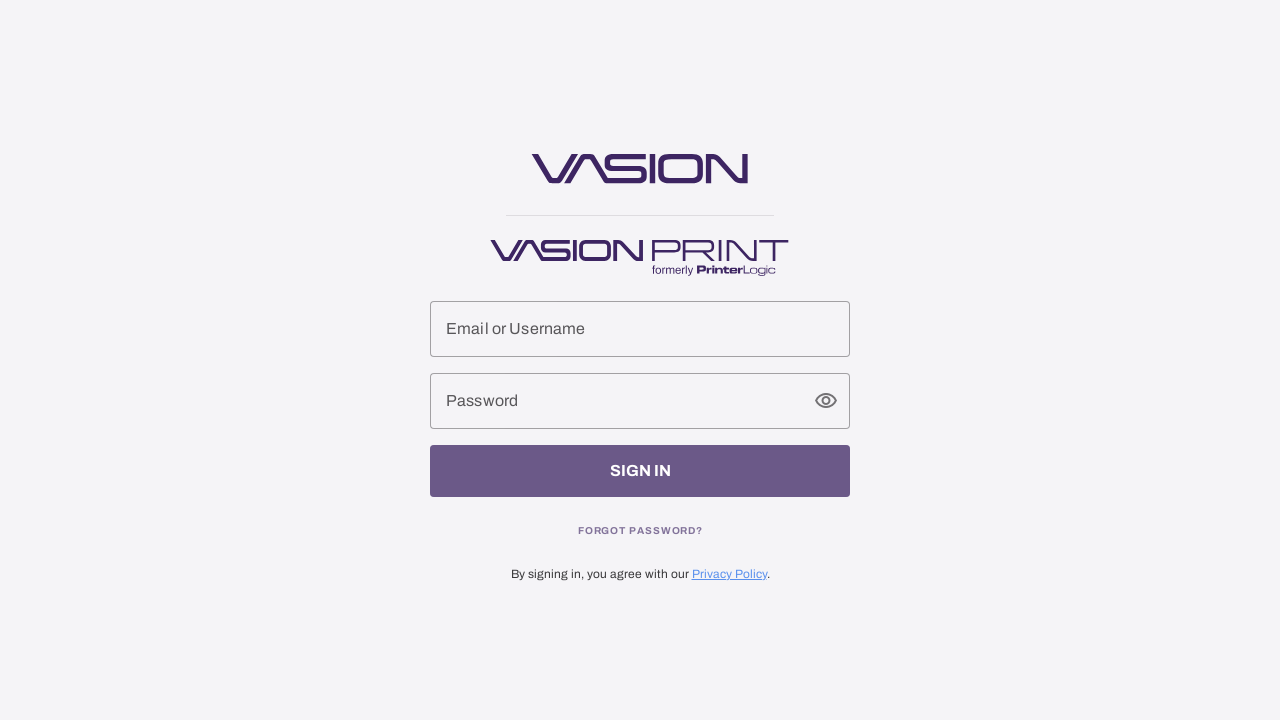